Tests that Clear completed button is hidden when there are no completed items

Starting URL: https://demo.playwright.dev/todomvc

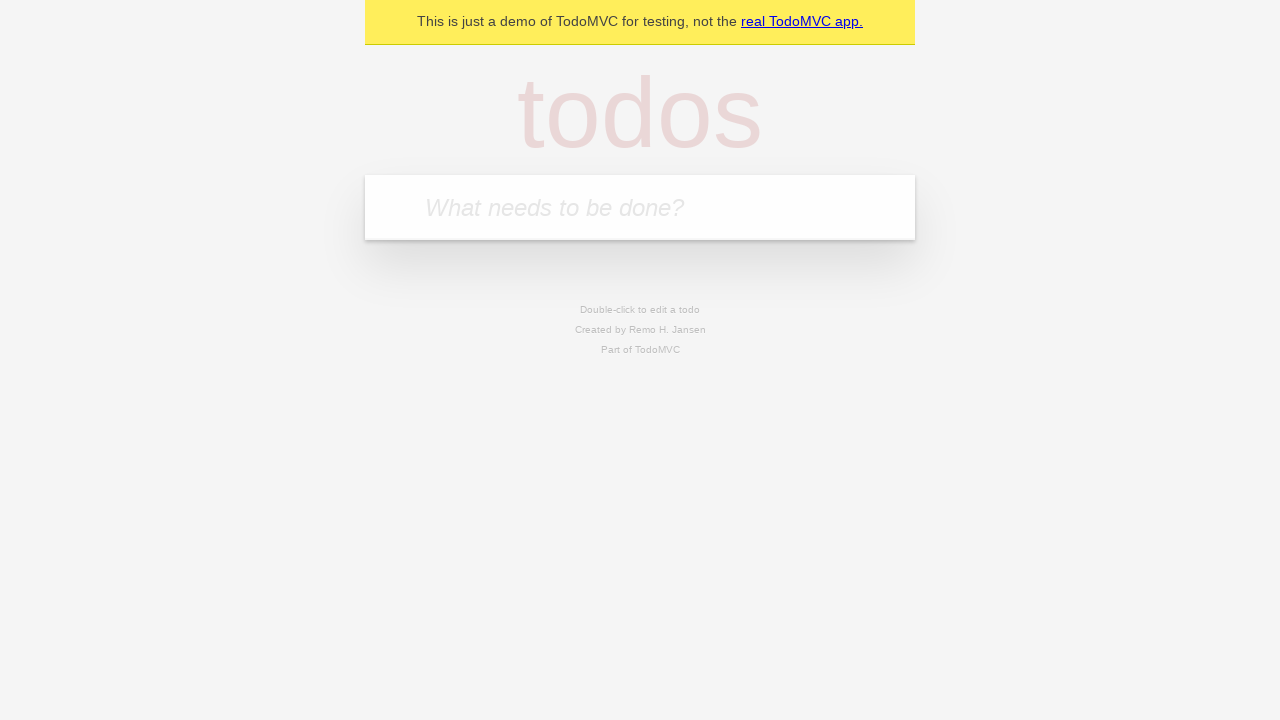

Filled todo input with 'buy some cheese' on internal:attr=[placeholder="What needs to be done?"i]
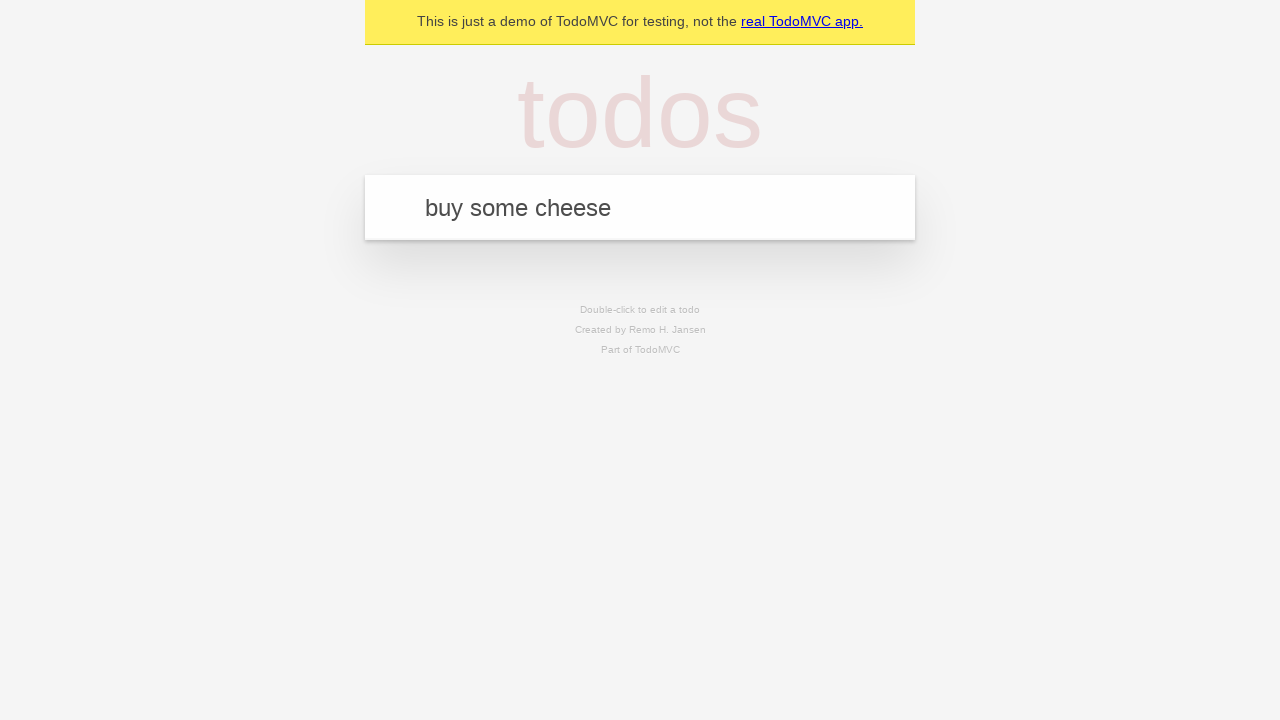

Pressed Enter to add first todo on internal:attr=[placeholder="What needs to be done?"i]
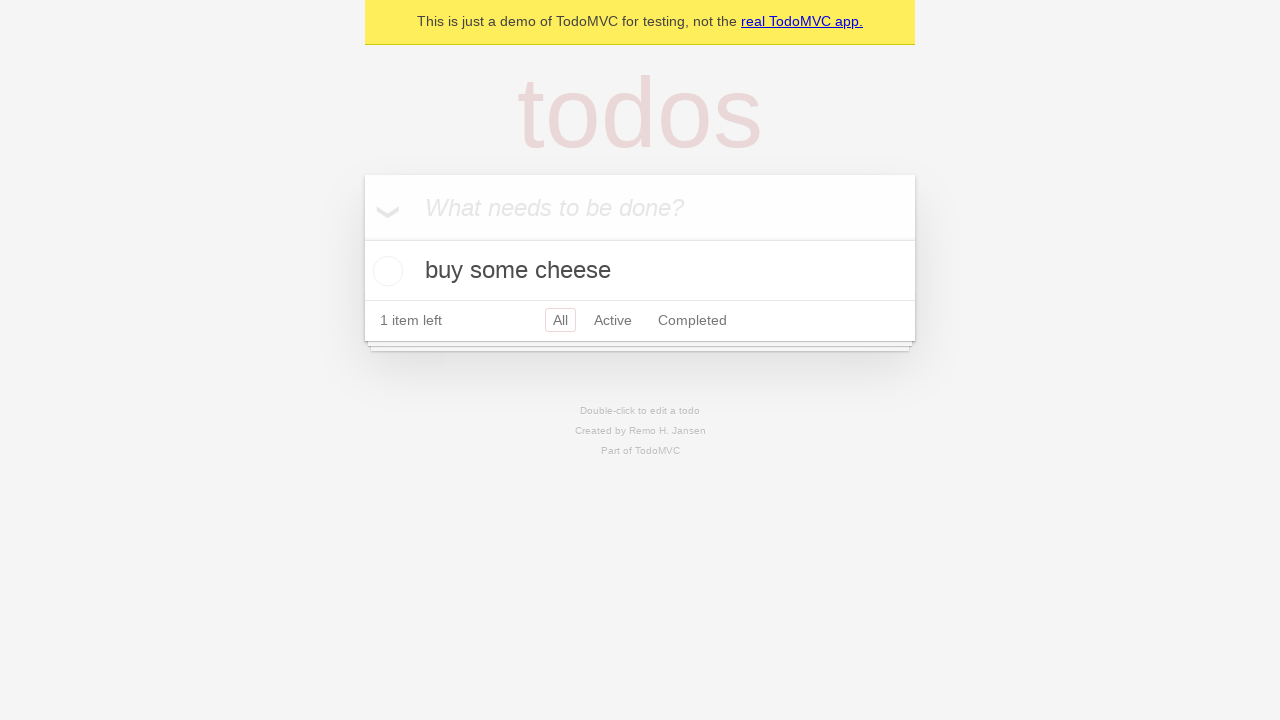

Filled todo input with 'feed the cat' on internal:attr=[placeholder="What needs to be done?"i]
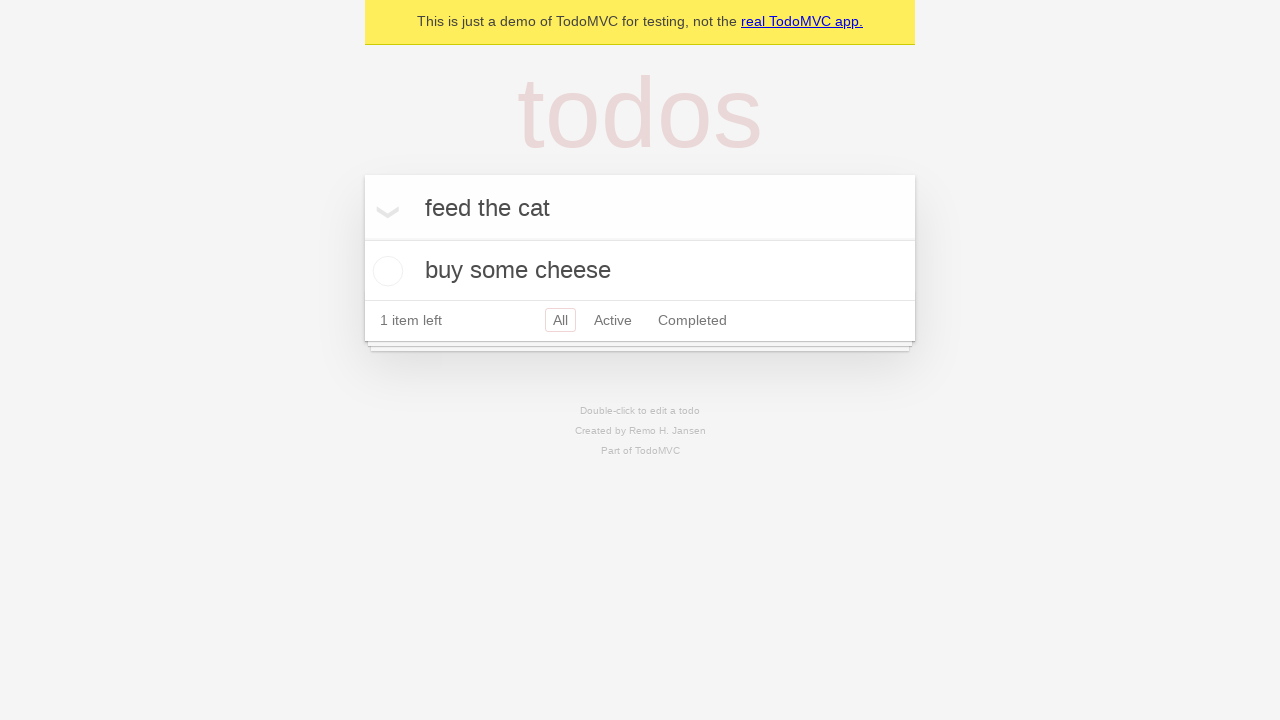

Pressed Enter to add second todo on internal:attr=[placeholder="What needs to be done?"i]
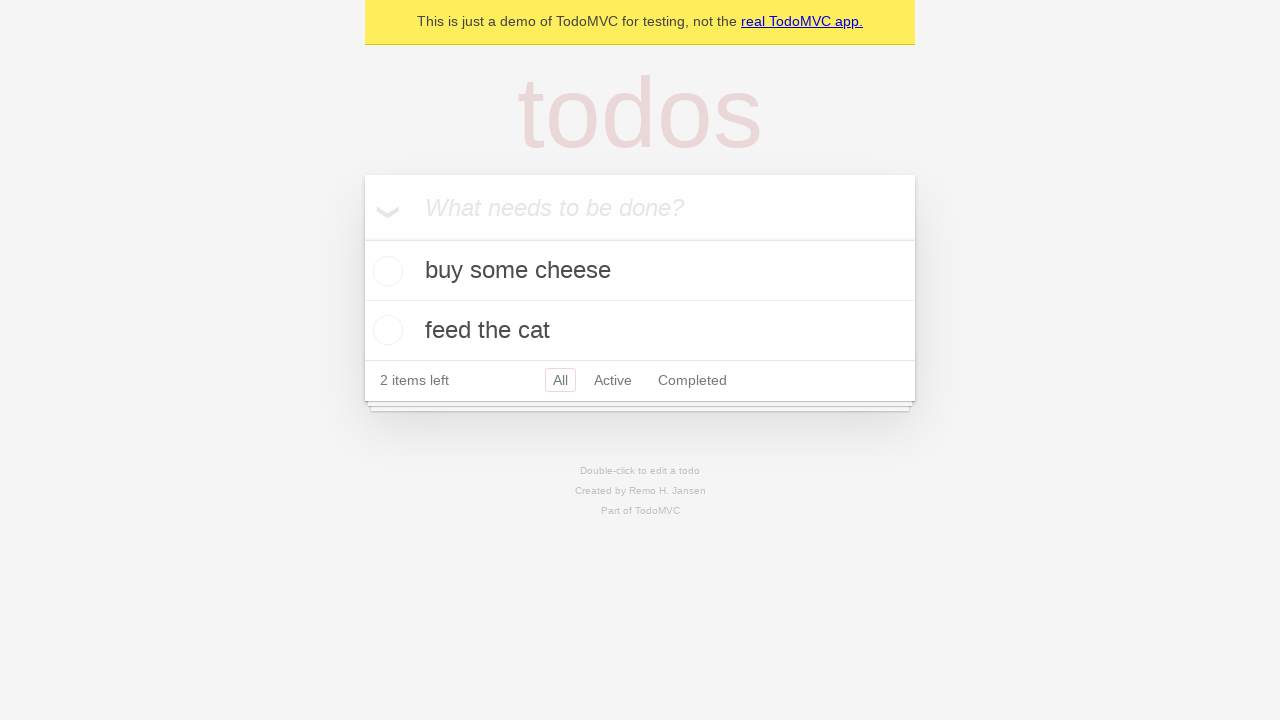

Filled todo input with 'book a doctors appointment' on internal:attr=[placeholder="What needs to be done?"i]
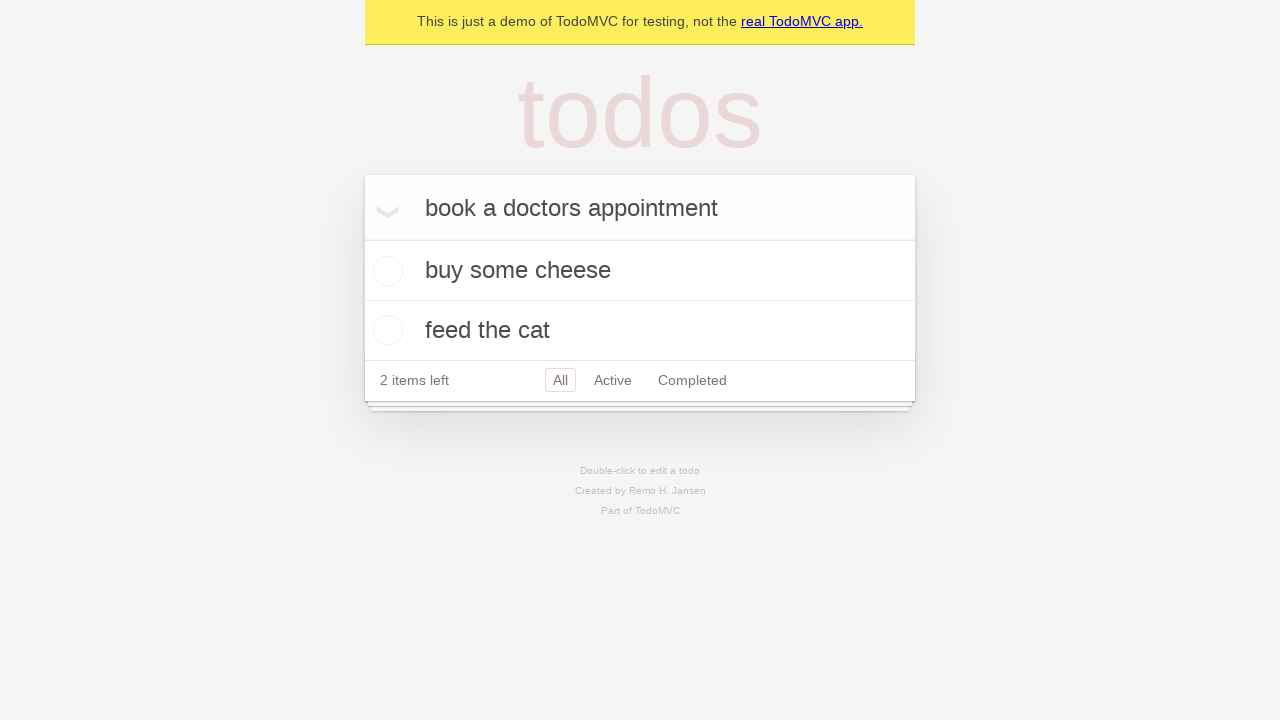

Pressed Enter to add third todo on internal:attr=[placeholder="What needs to be done?"i]
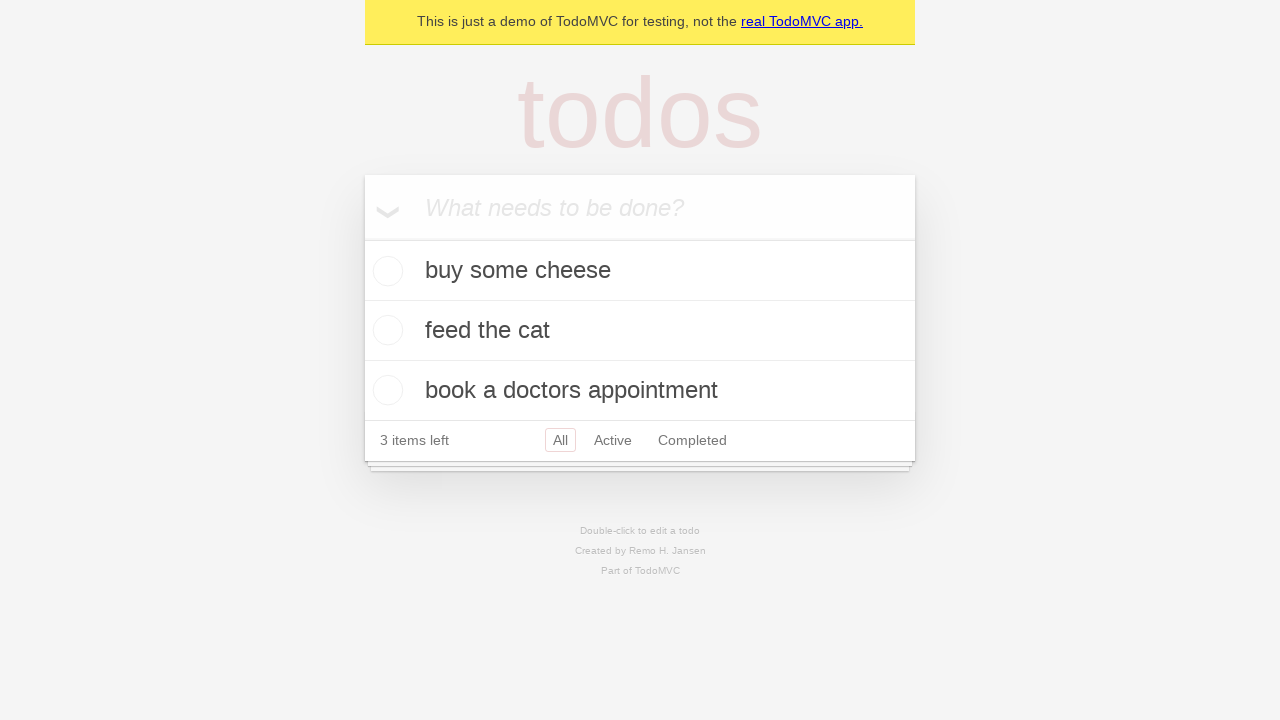

Checked first todo item to mark as complete at (385, 271) on .todo-list li .toggle >> nth=0
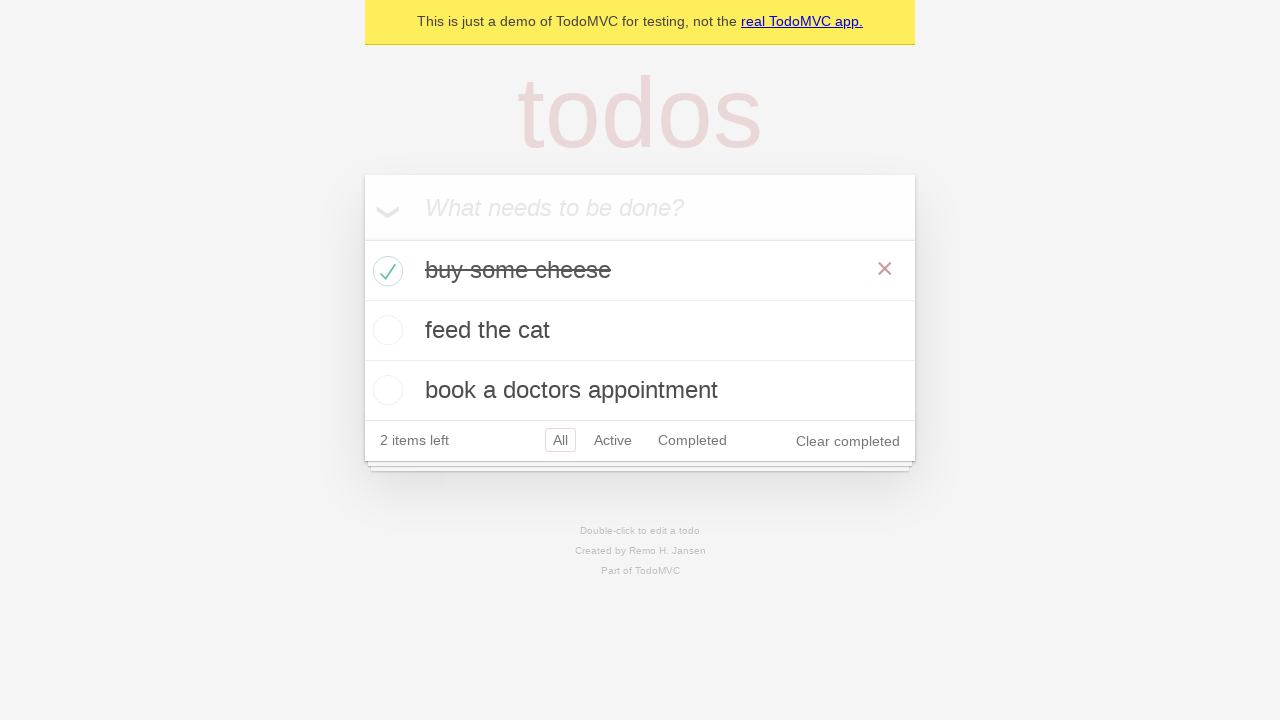

Clicked 'Clear completed' button to remove completed item at (848, 441) on internal:role=button[name="Clear completed"i]
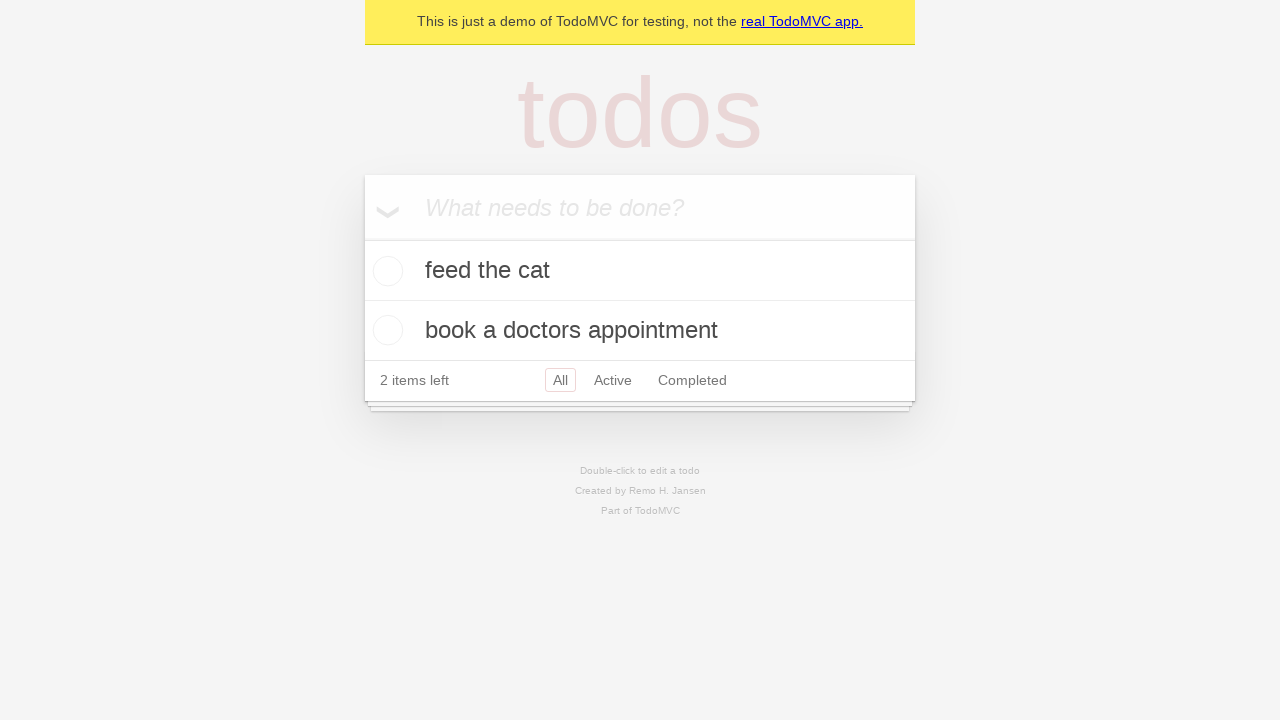

Waited for UI to update after clearing completed items
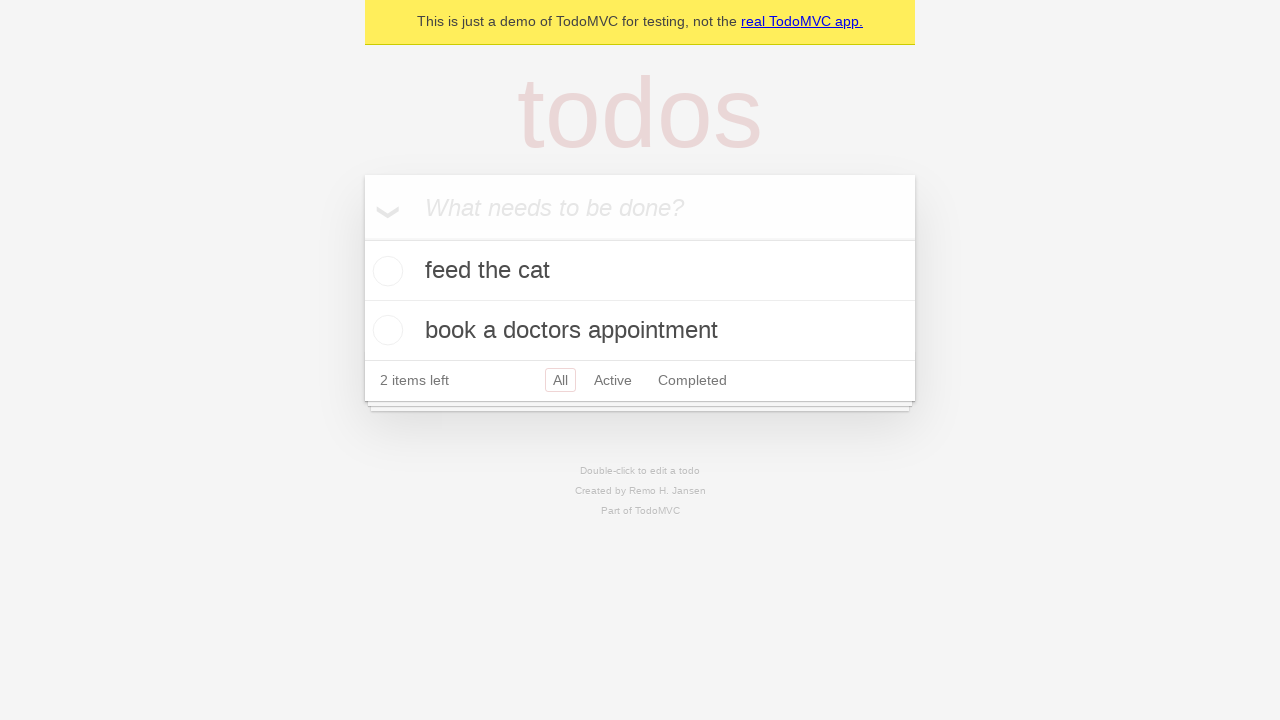

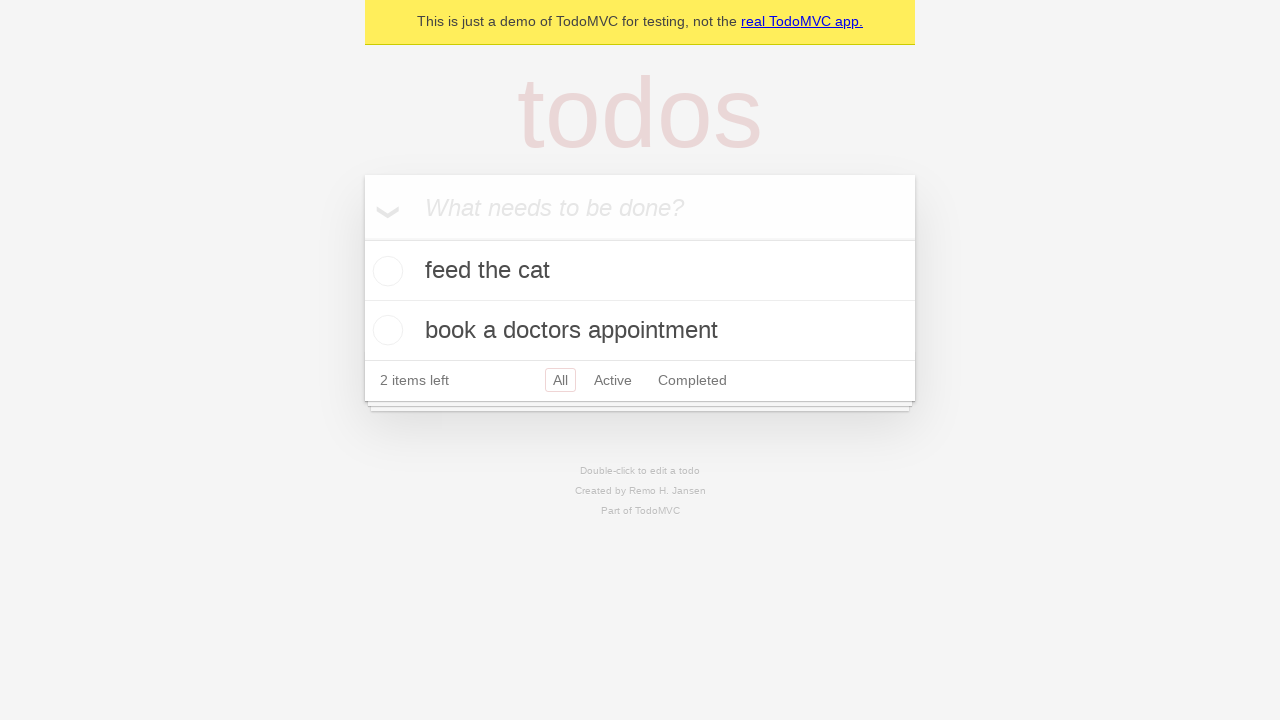